Tests completing a web form by filling all fields including text inputs, radio button, checkbox, dropdown, and date picker, then submitting

Starting URL: https://formy-project.herokuapp.com/

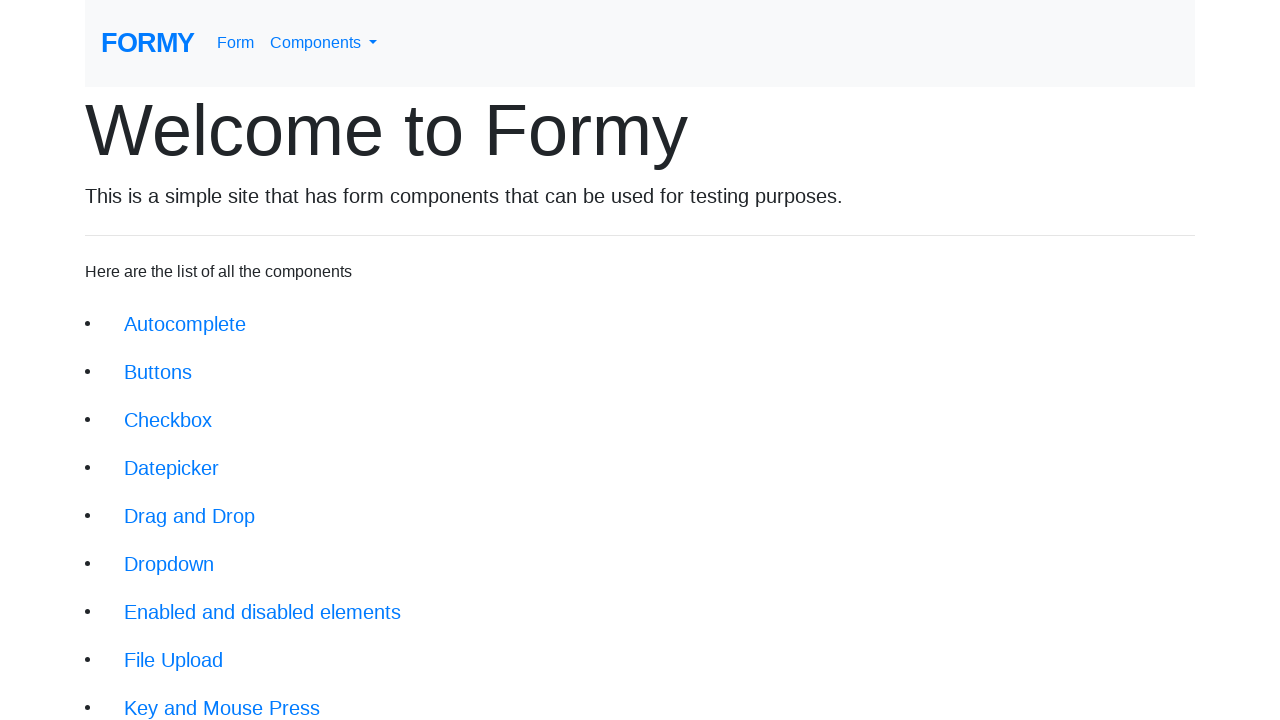

Clicked on Complete Web Form link at (216, 696) on xpath=//div[@class='jumbotron-fluid']//a[text()='Complete Web Form']
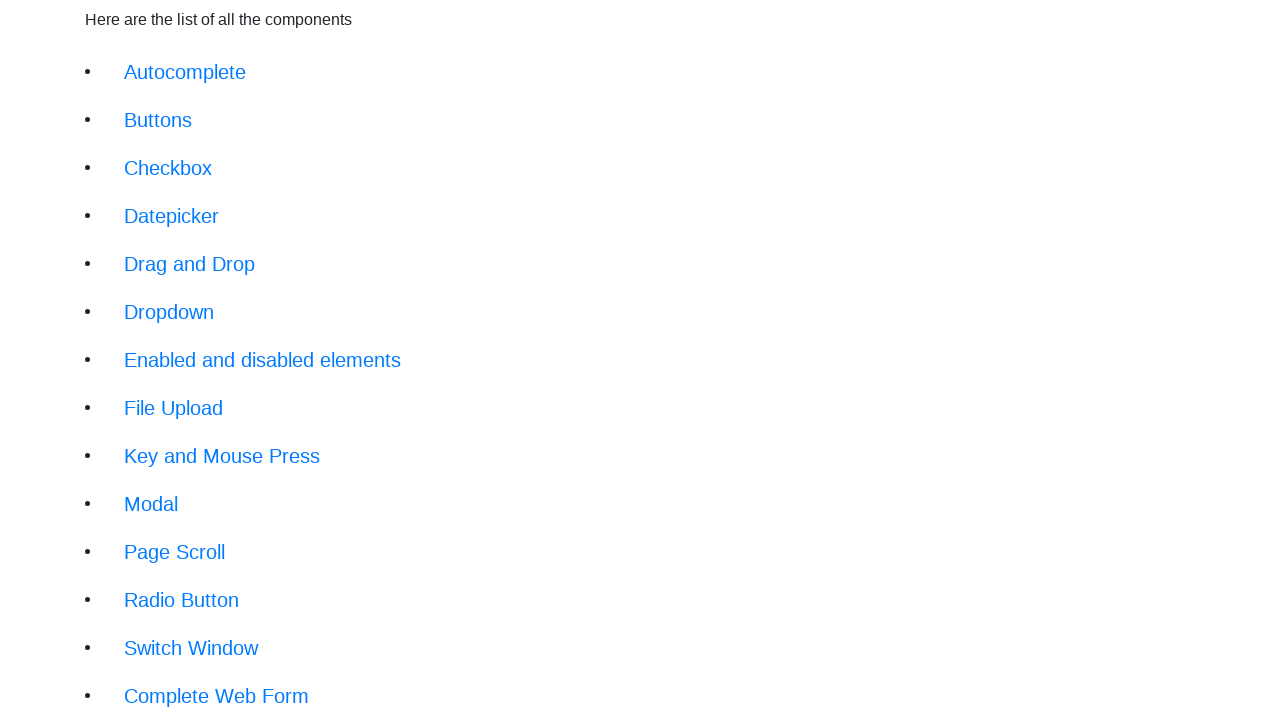

Filled first name field with 'Vera' on #first-name
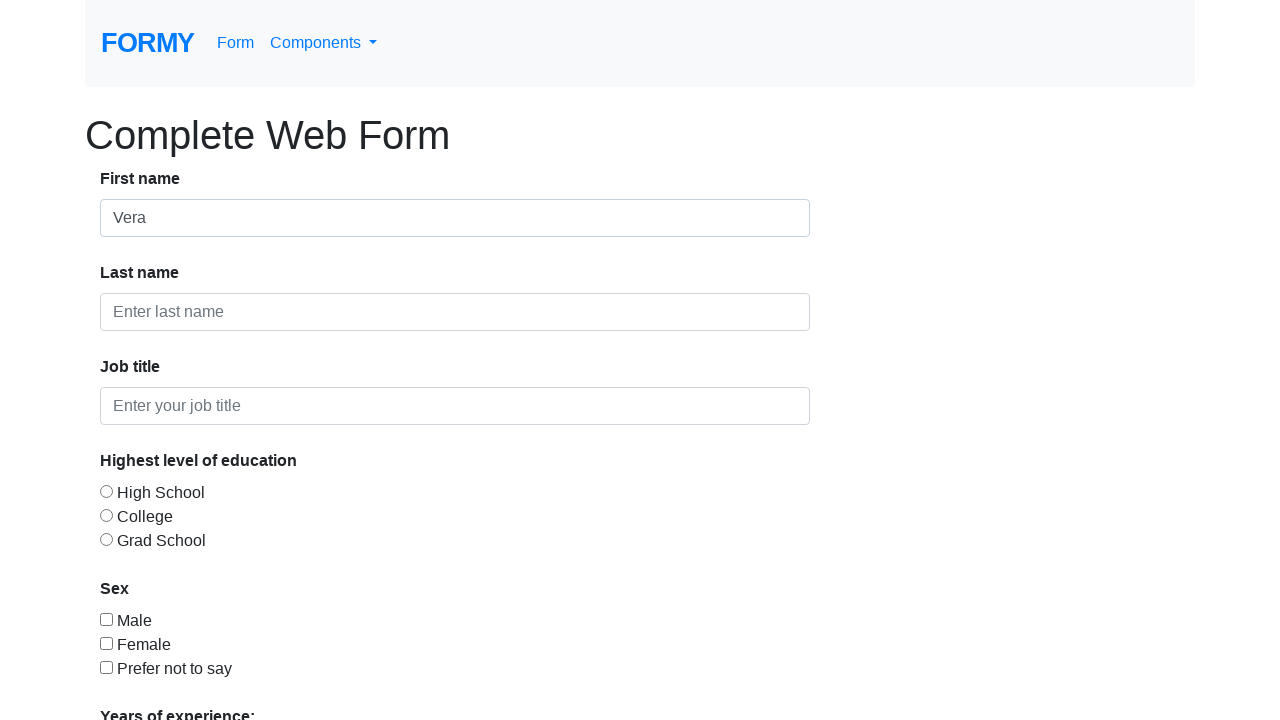

Filled last name field with 'Dmitrenko' on #last-name
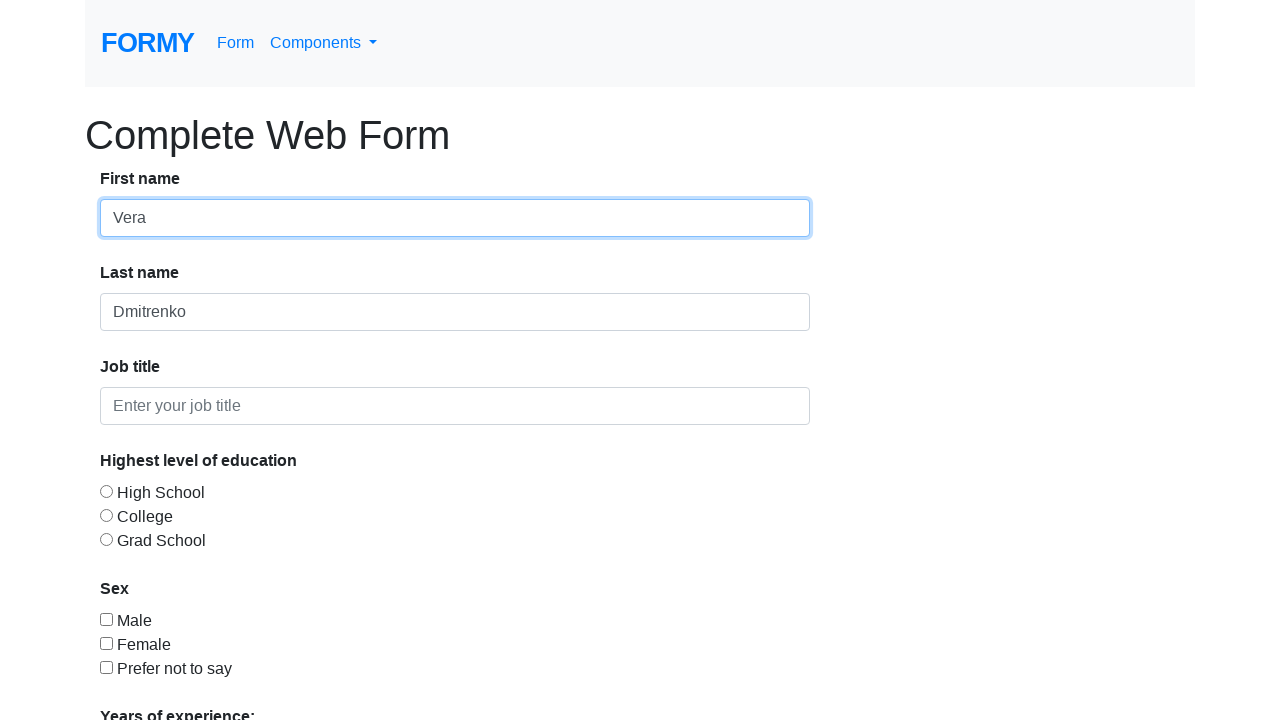

Filled job title field with 'Software Tester' on #job-title
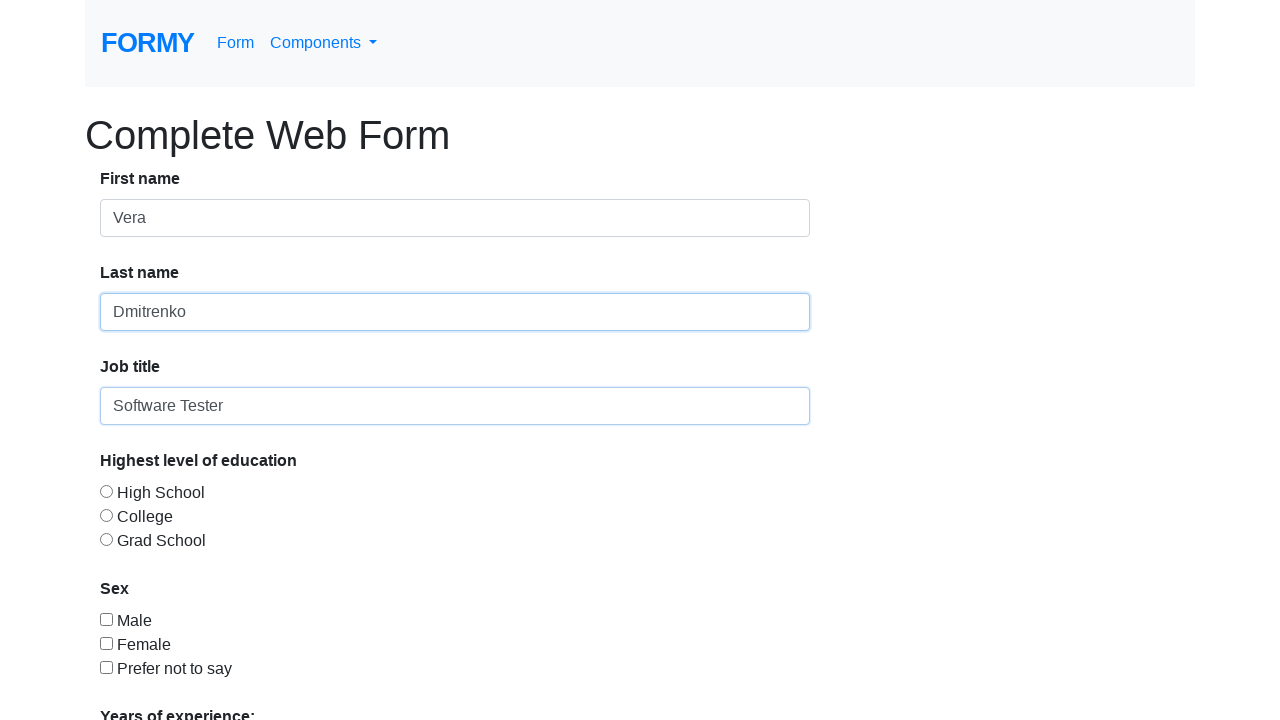

Selected radio button option 1 at (106, 491) on #radio-button-1
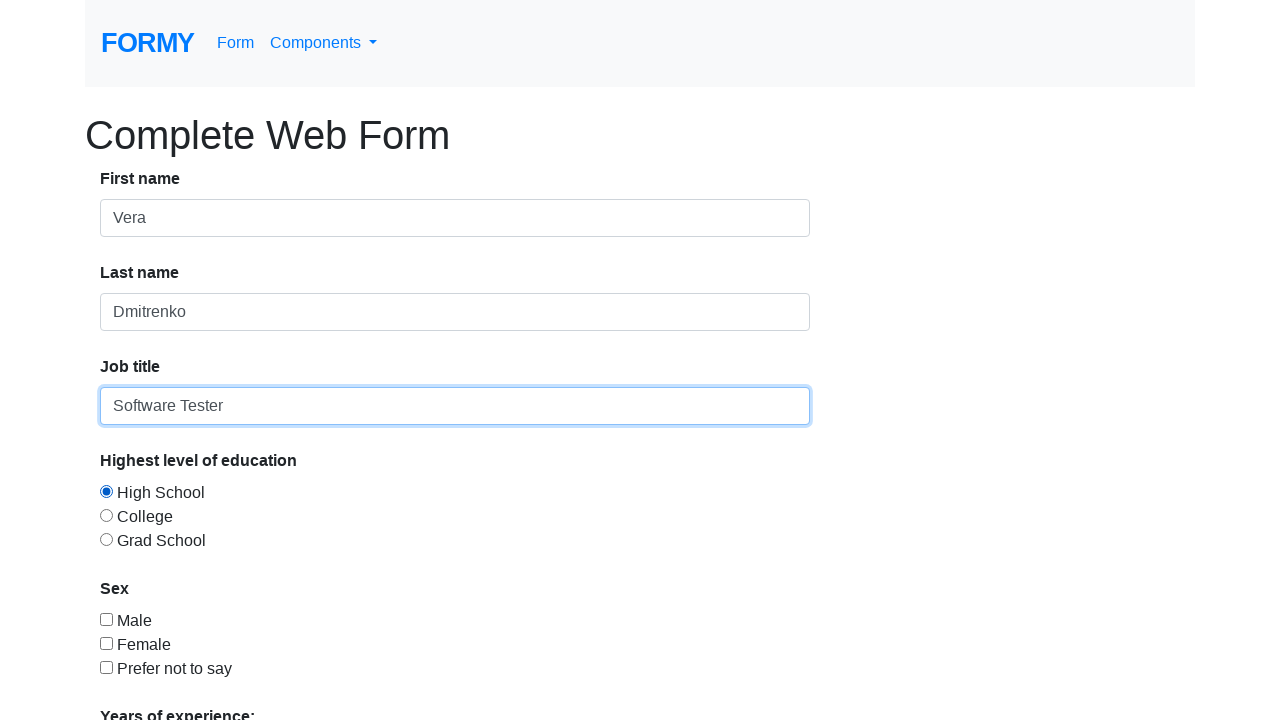

Selected checkbox option 2 at (106, 643) on #checkbox-2
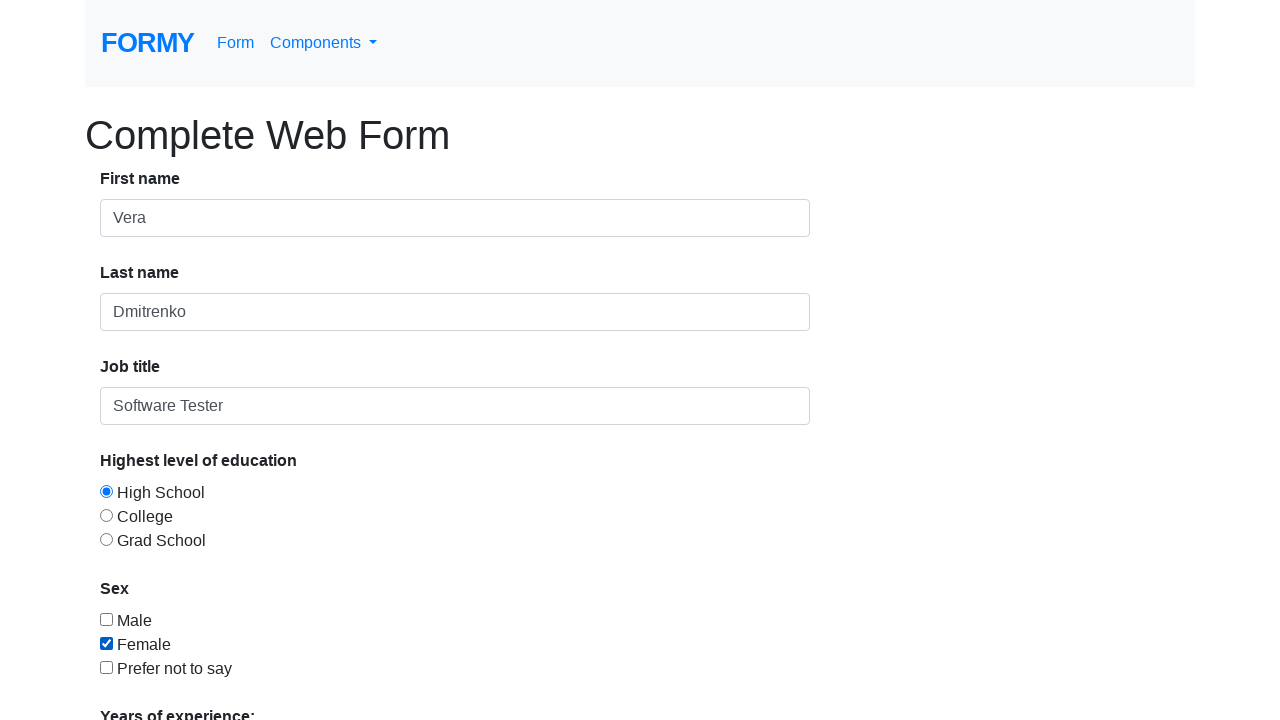

Selected '0-1' from dropdown menu on #select-menu
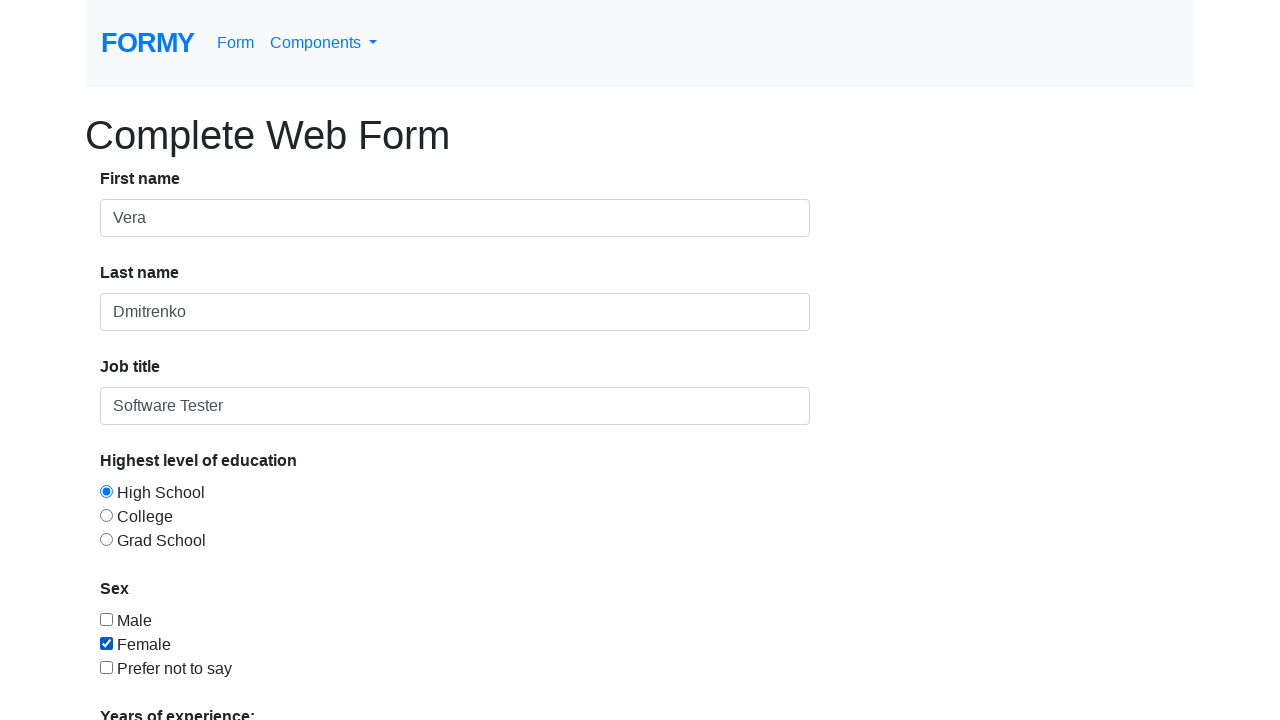

Filled date picker with today's date (2026-02-27) on #datepicker
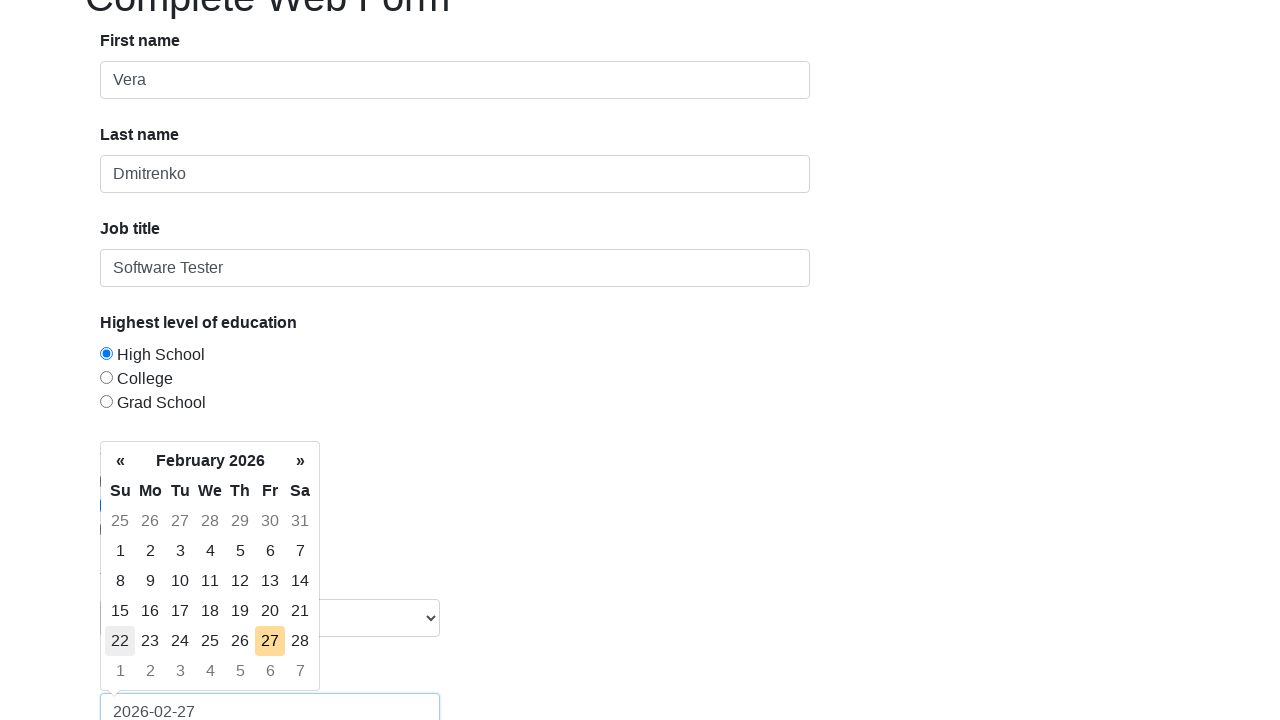

Pressed Enter to confirm date picker on #datepicker
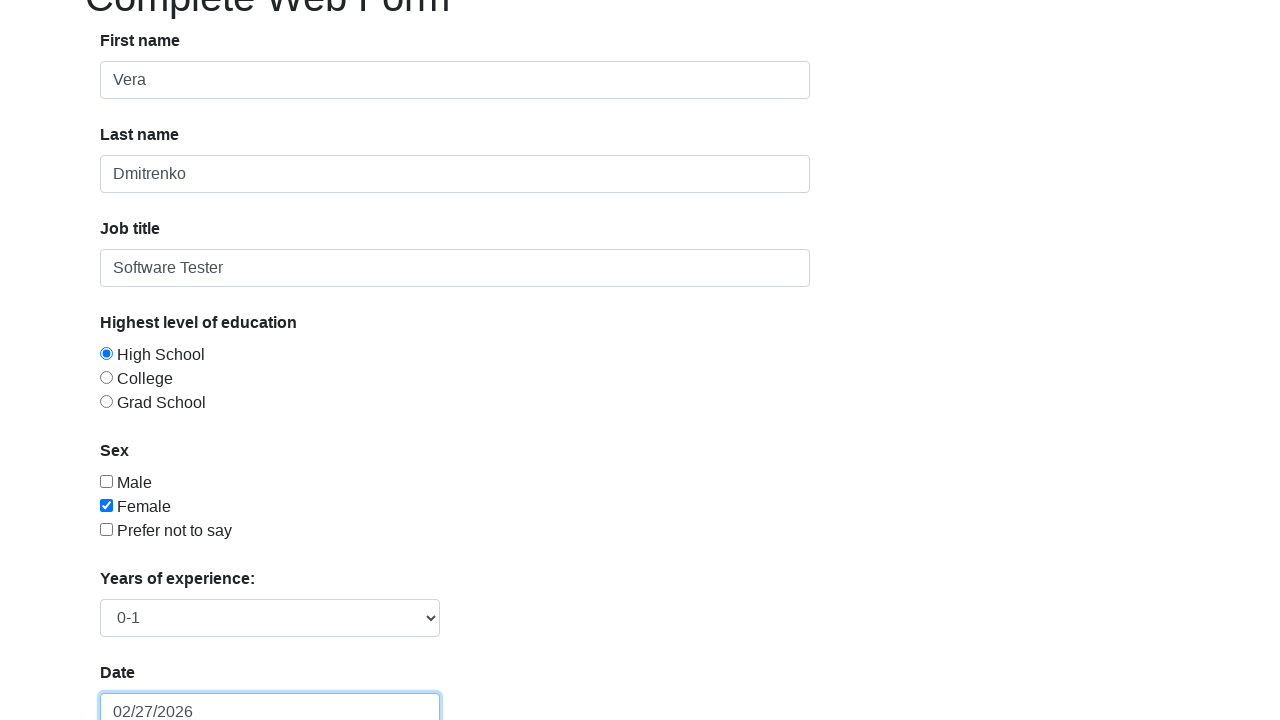

Clicked submit button to submit the form at (148, 680) on .btn.btn-lg.btn-primary
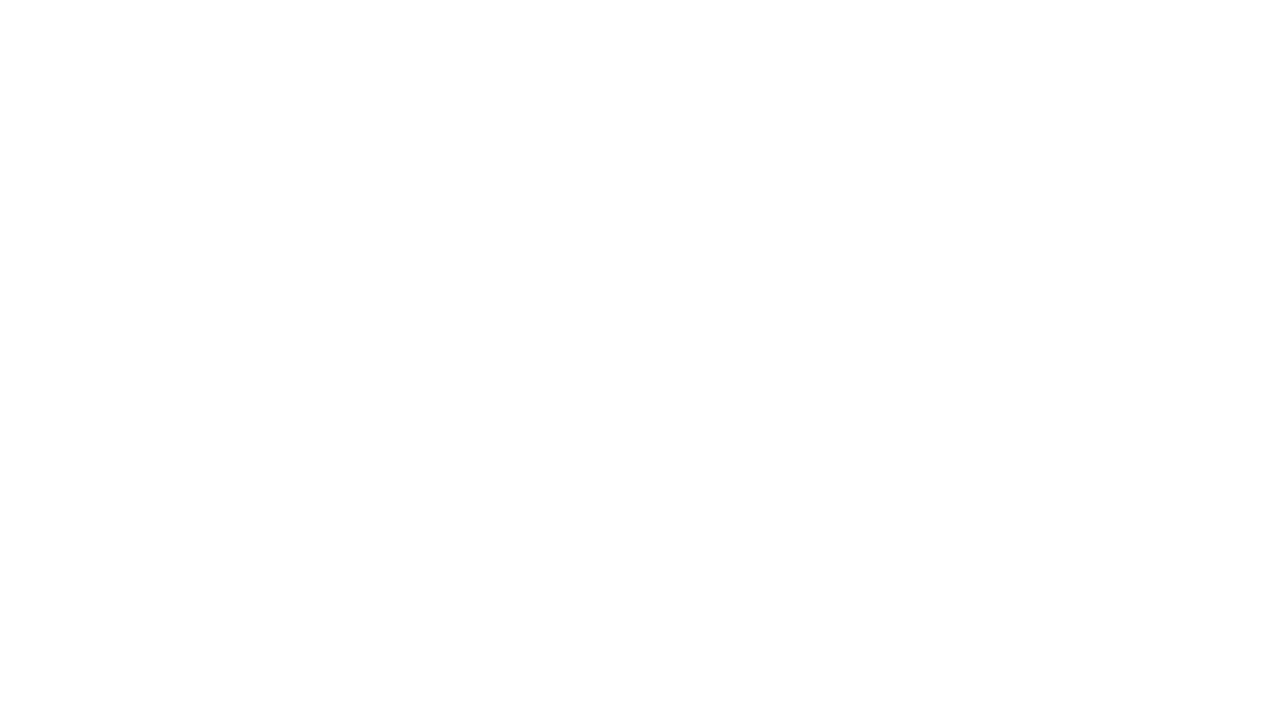

Form submission successful - success message appeared
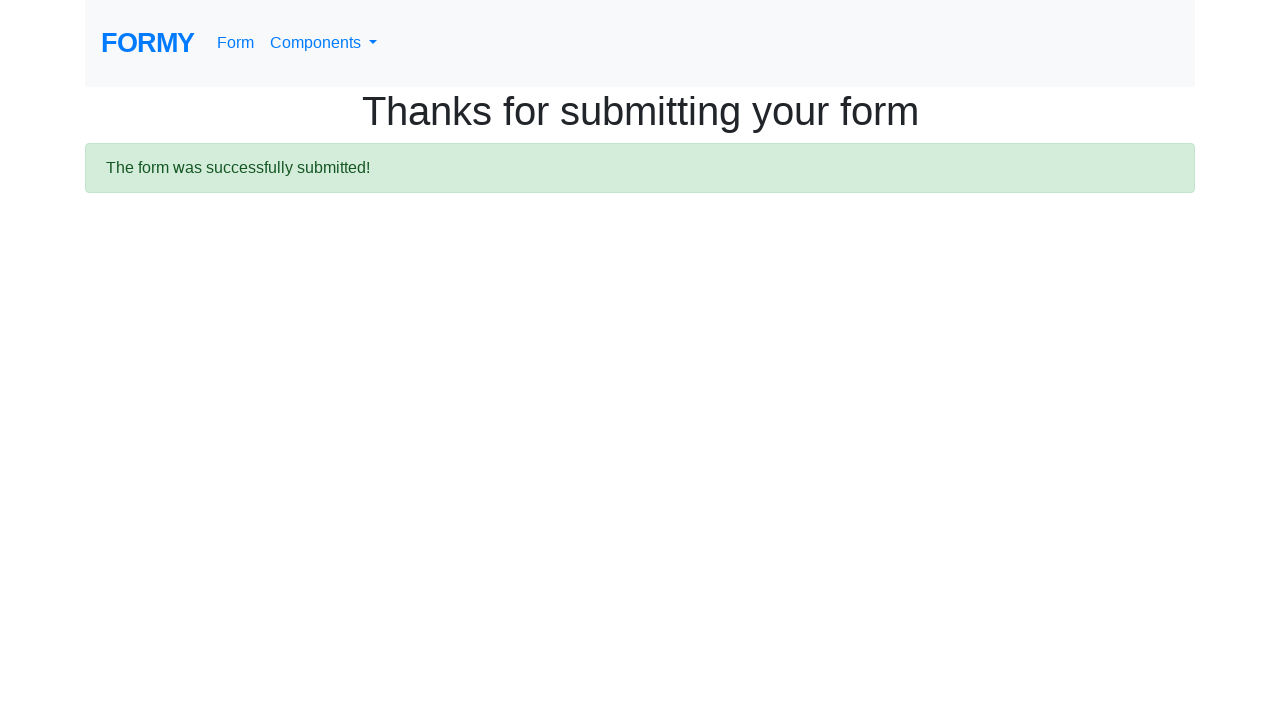

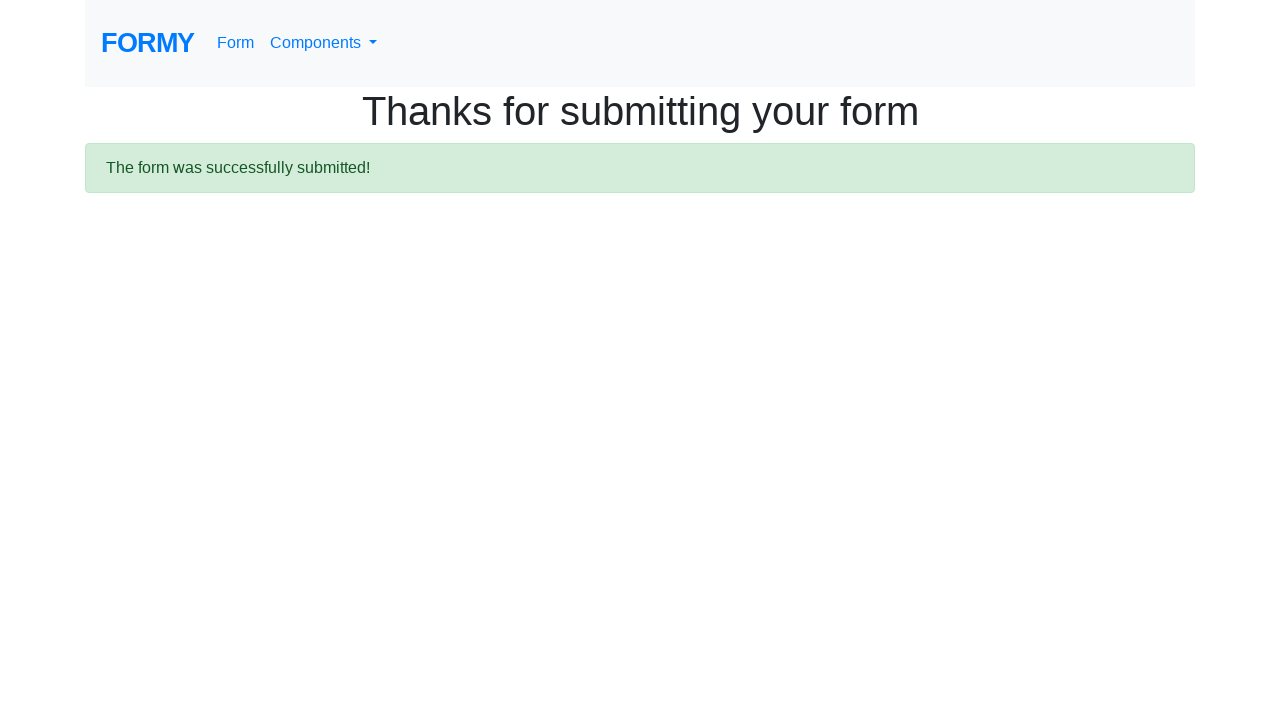